Tests the search functionality on python.org by searching for "pycon" and verifying results are returned

Starting URL: http://www.python.org

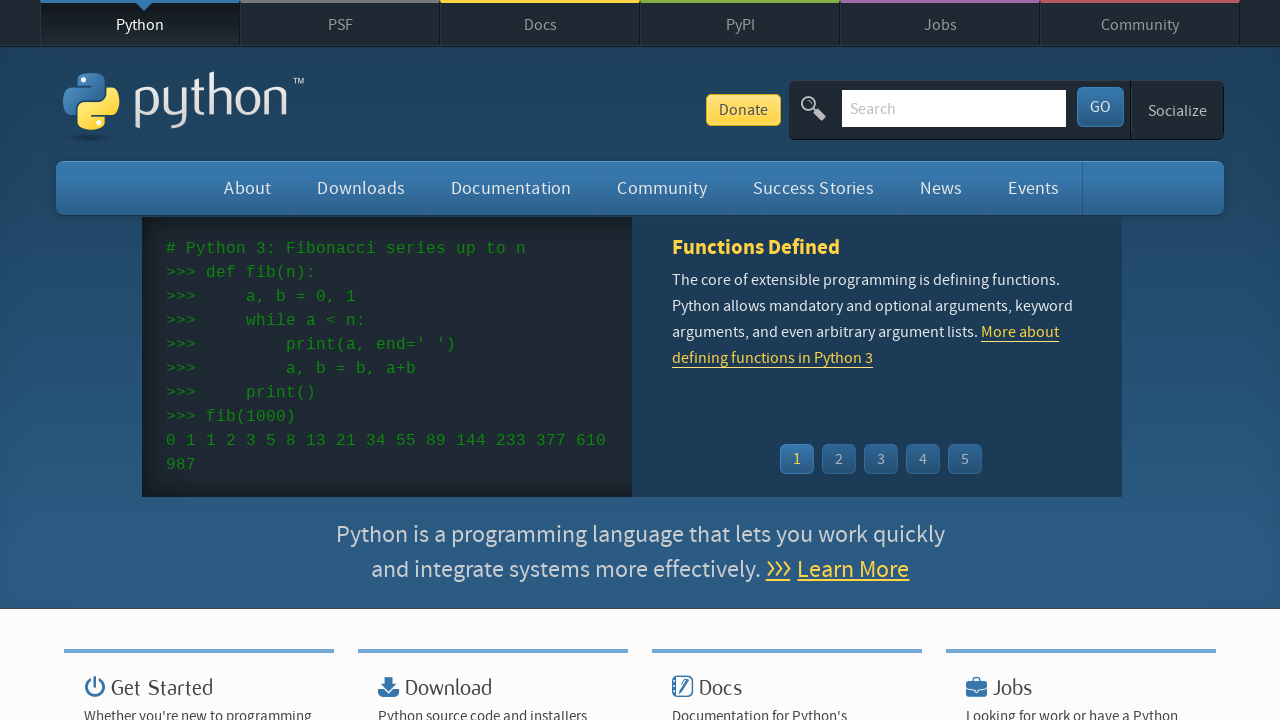

Cleared search input field on input[name='q']
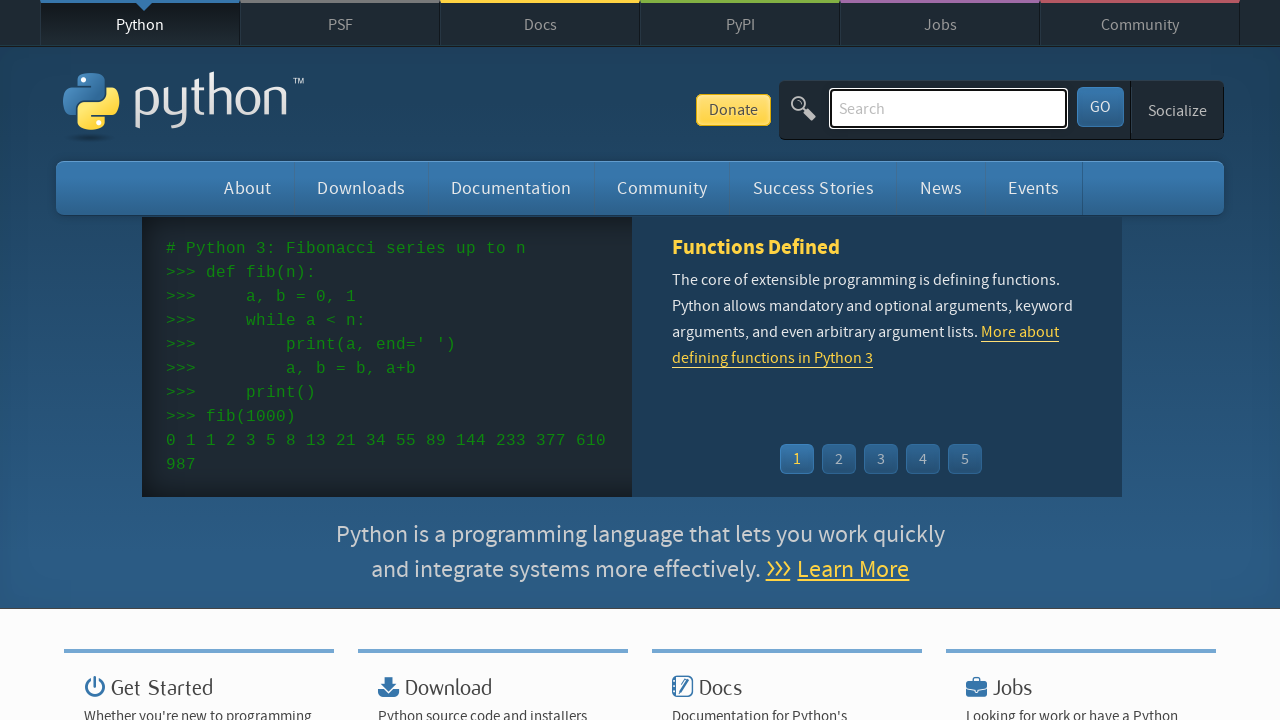

Filled search field with 'pycon' on input[name='q']
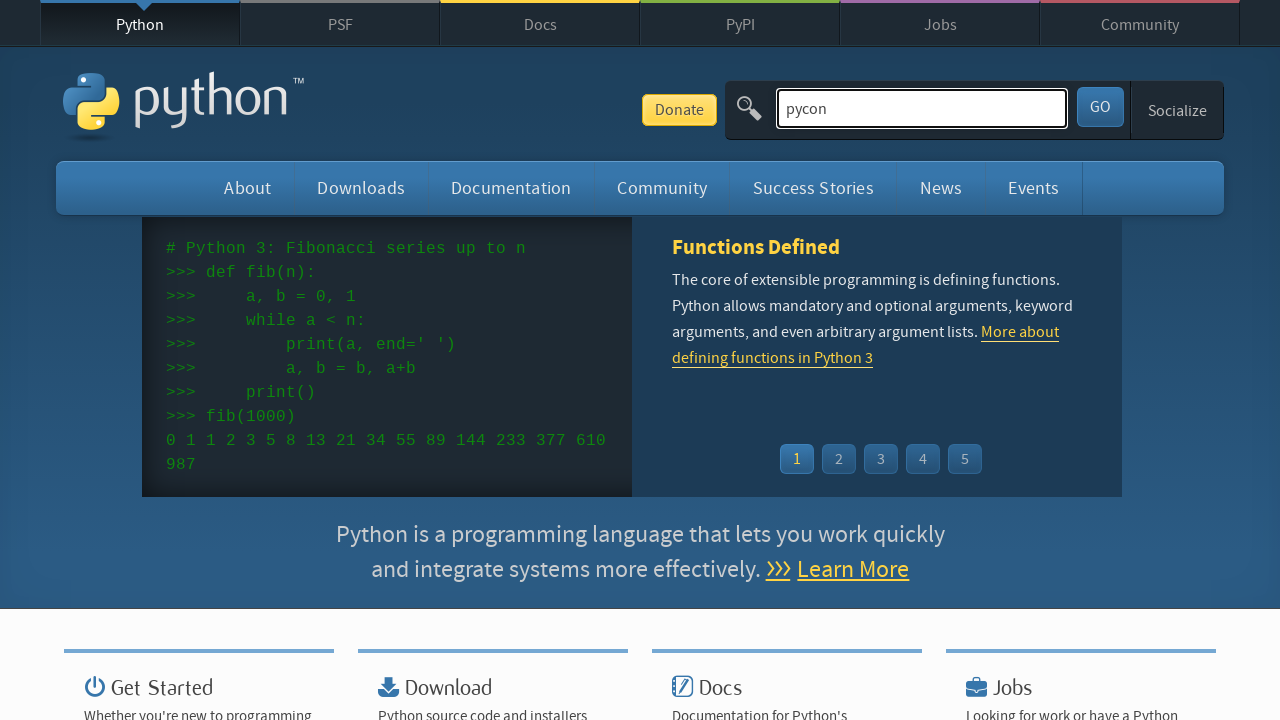

Pressed Enter to submit search for 'pycon' on input[name='q']
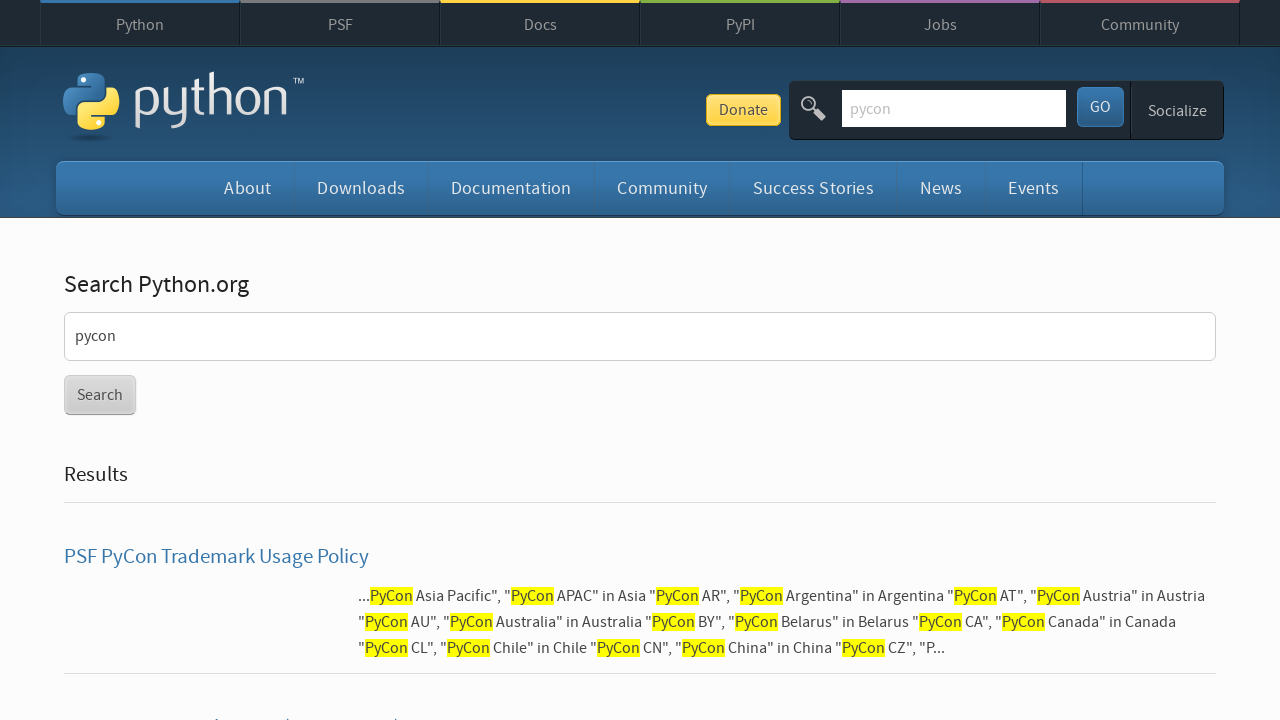

Waited for search results page to load (networkidle)
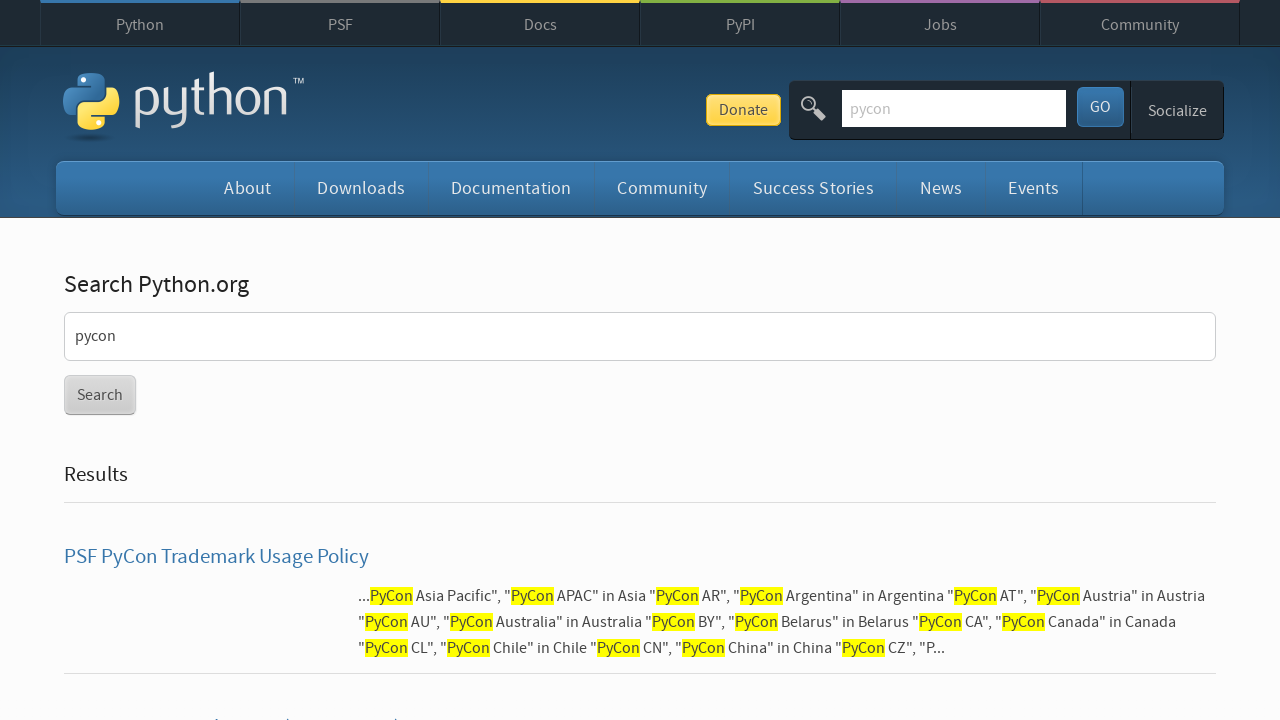

Verified search results returned (no 'No results found' message)
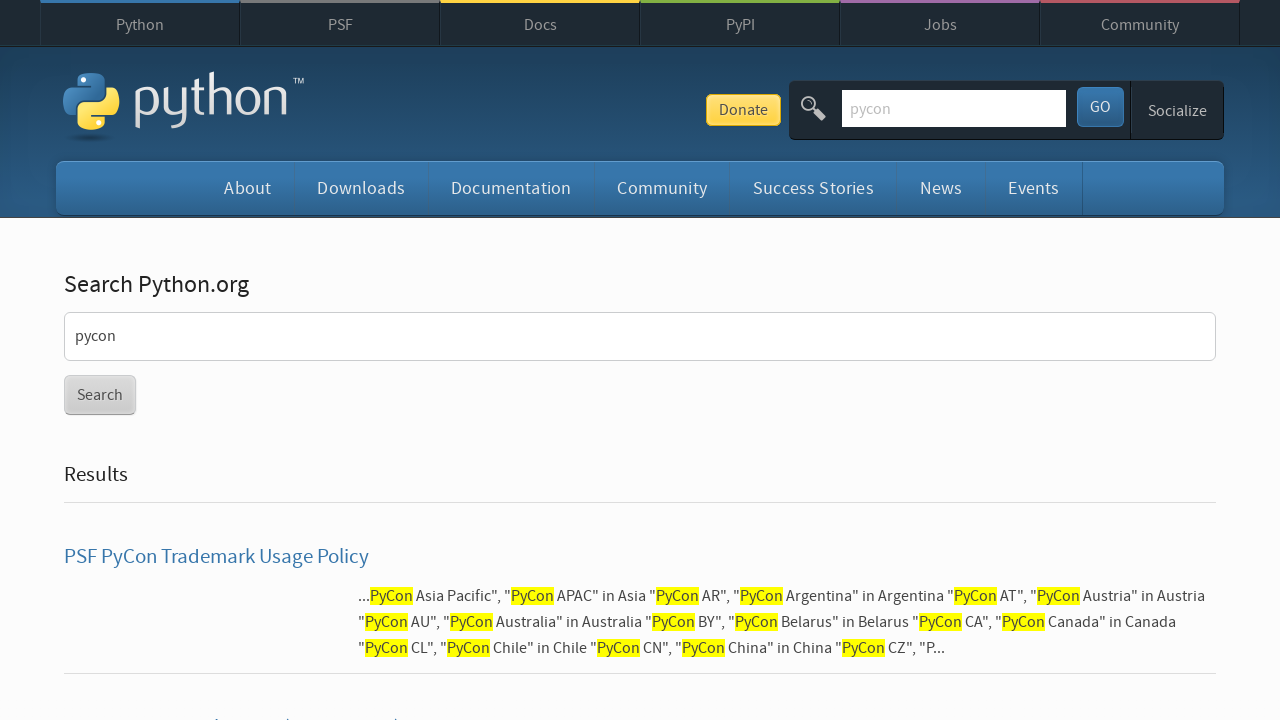

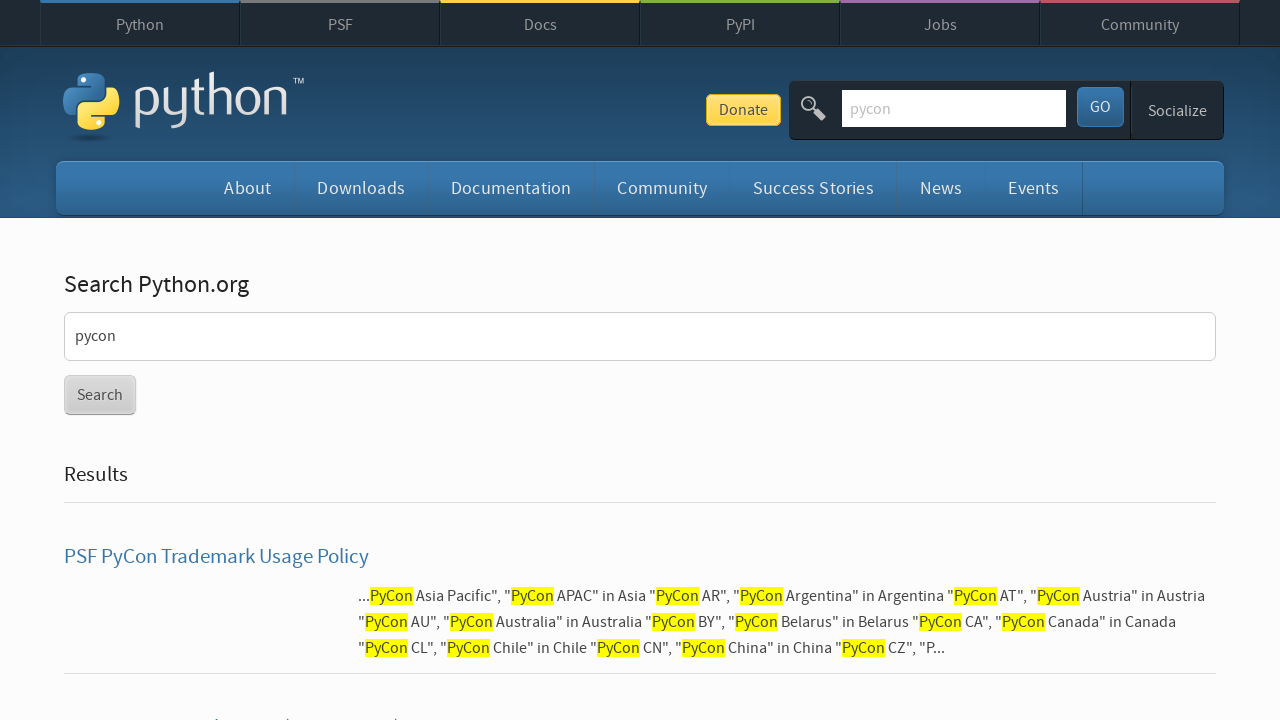